Tests the job search functionality on Wanted.co.kr by clicking the search button, entering a search query for "Data Analyst", submitting the search, and clicking to view all positions.

Starting URL: https://www.wanted.co.kr

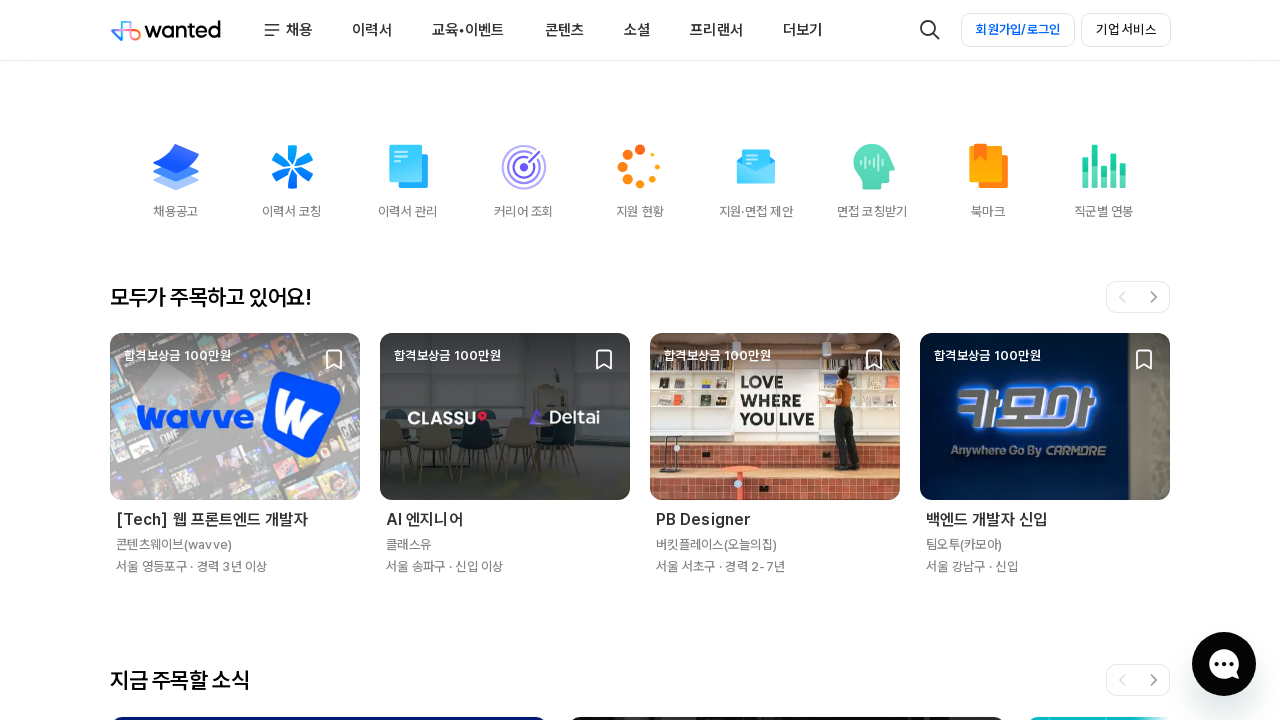

Waited for navigation search button to be visible
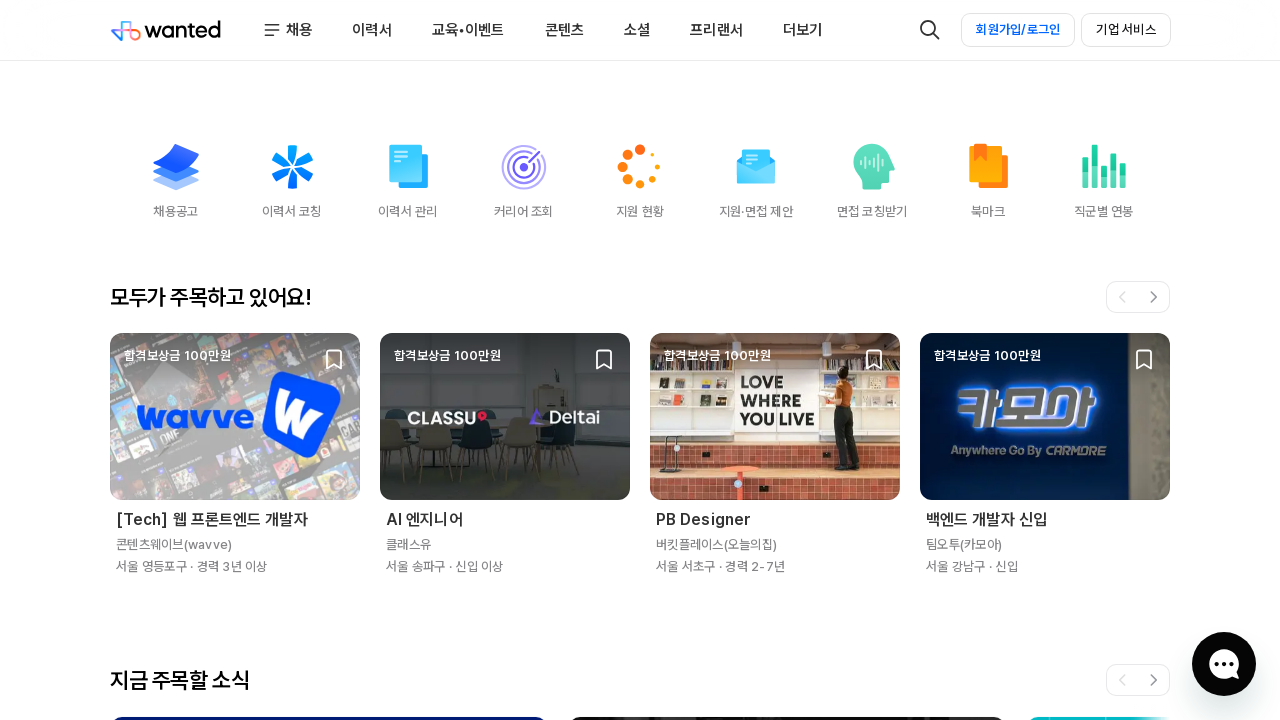

Clicked the navigation search button at (930, 30) on xpath=//*[@id="__next"]/div[1]/div[2]/nav/aside/ul/li[1]/button
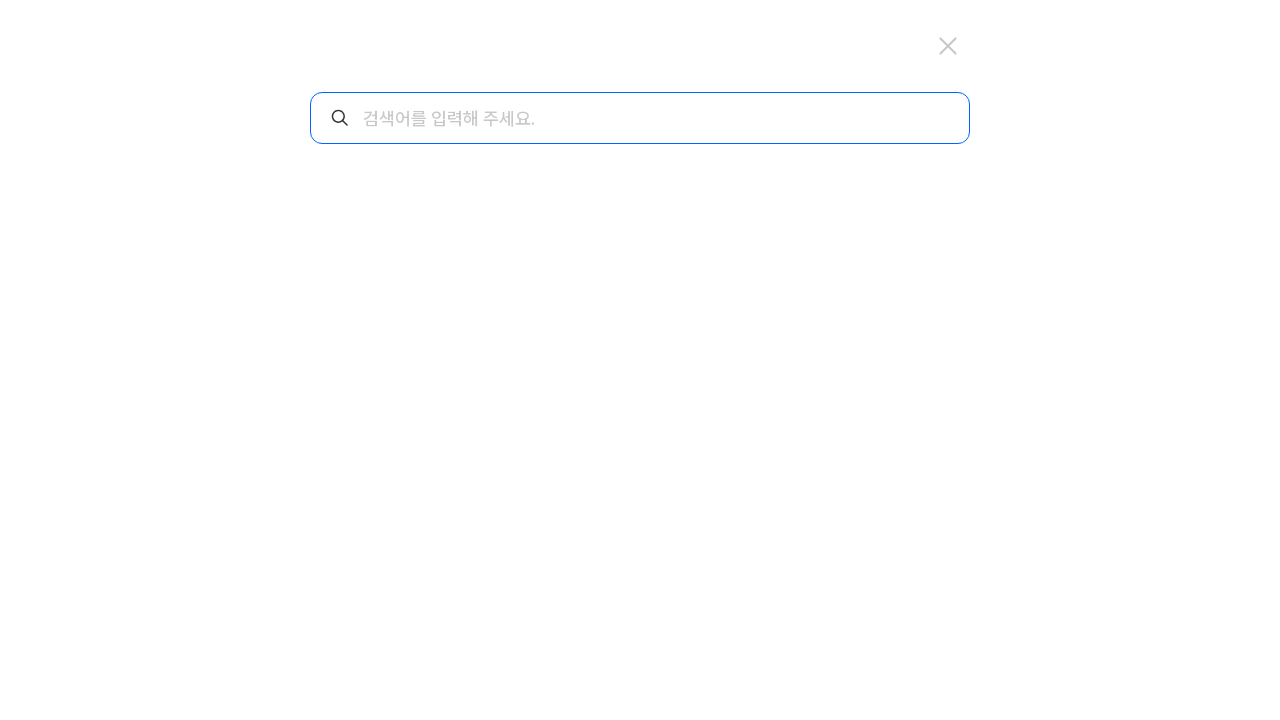

Waited for search input field to be visible
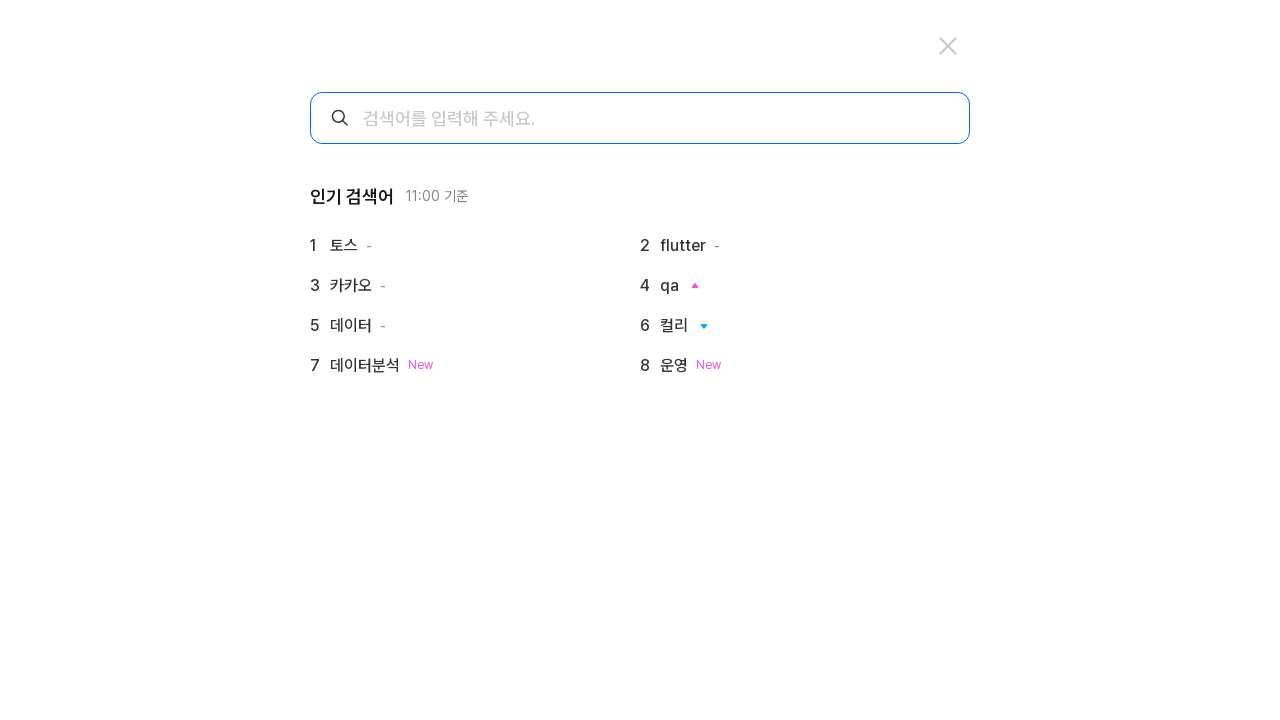

Entered search query 'Data Analyst' in search field on xpath=//*[@id="nav_searchbar"]/div/div[2]/div/form/input
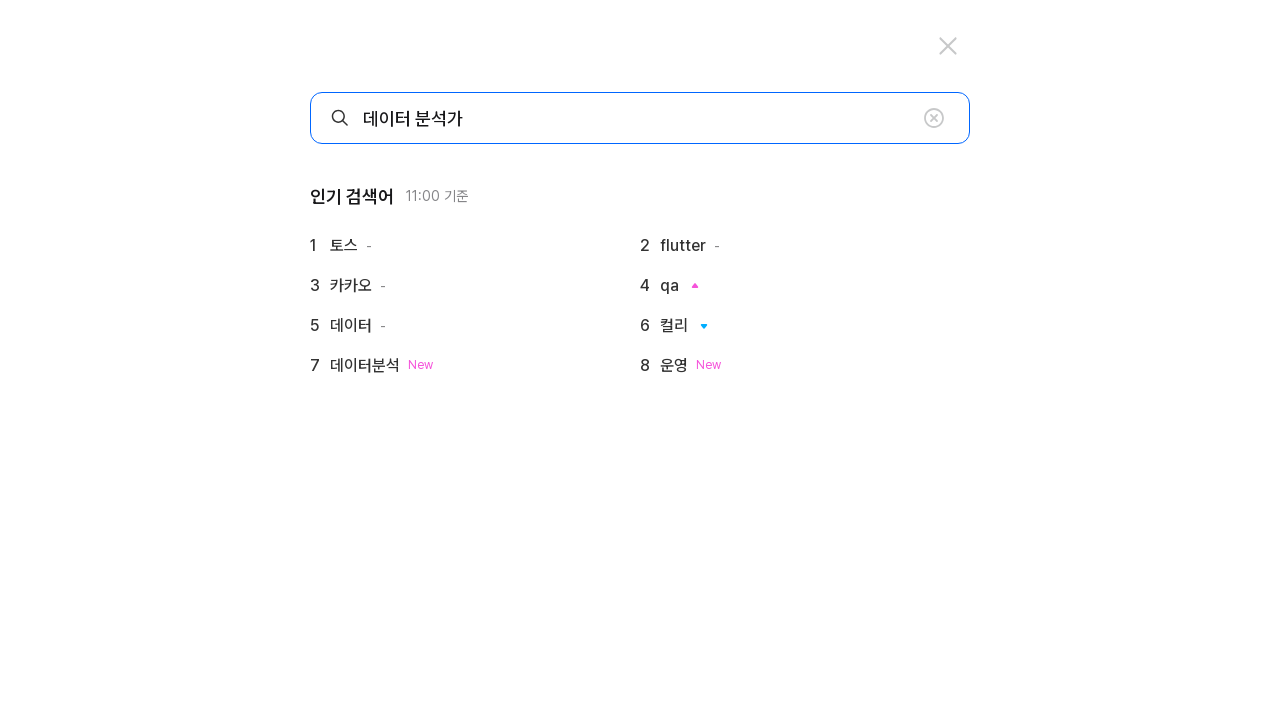

Submitted search by pressing Enter on xpath=//*[@id="nav_searchbar"]/div/div[2]/div/form/input
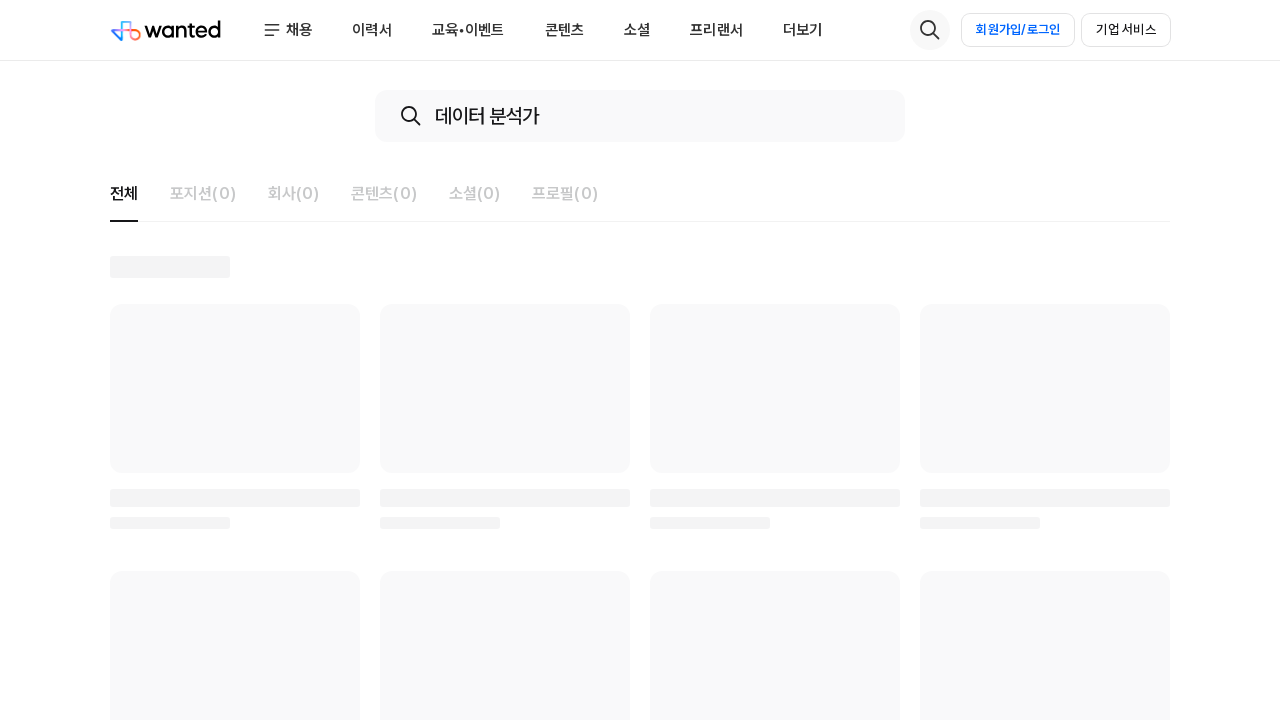

Search results page fully loaded
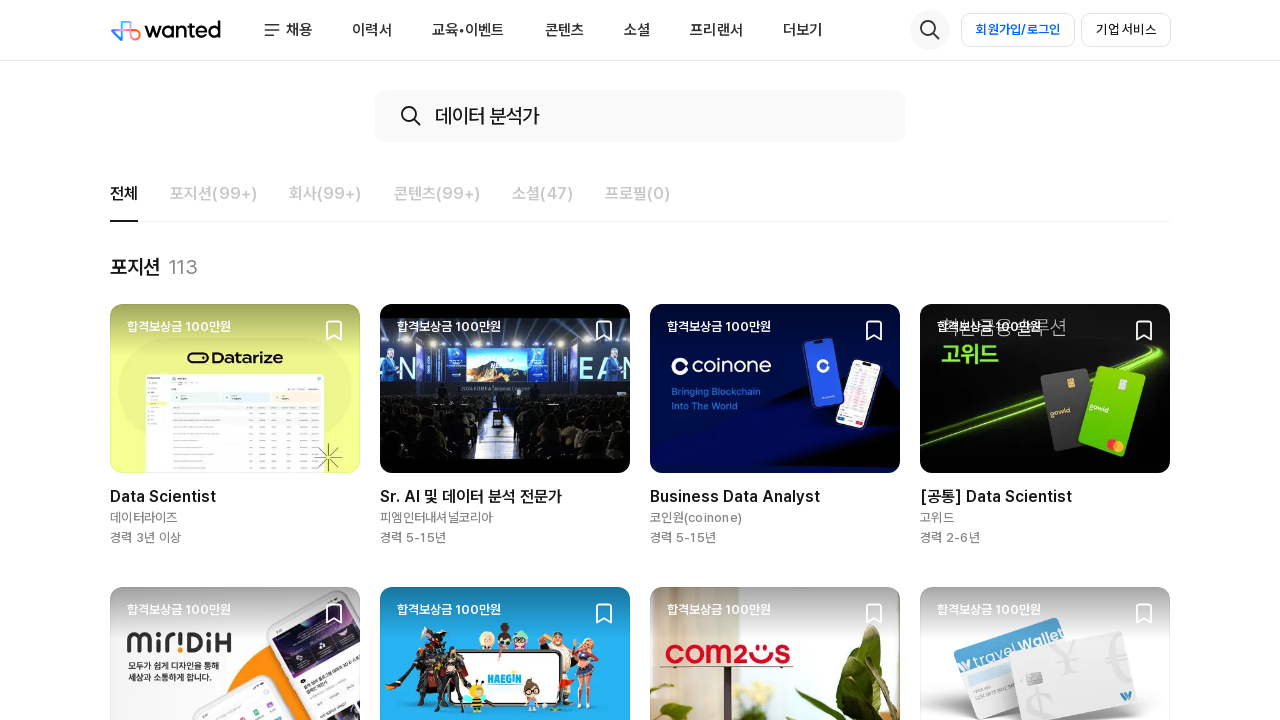

Waited for 'View all positions' button to be visible
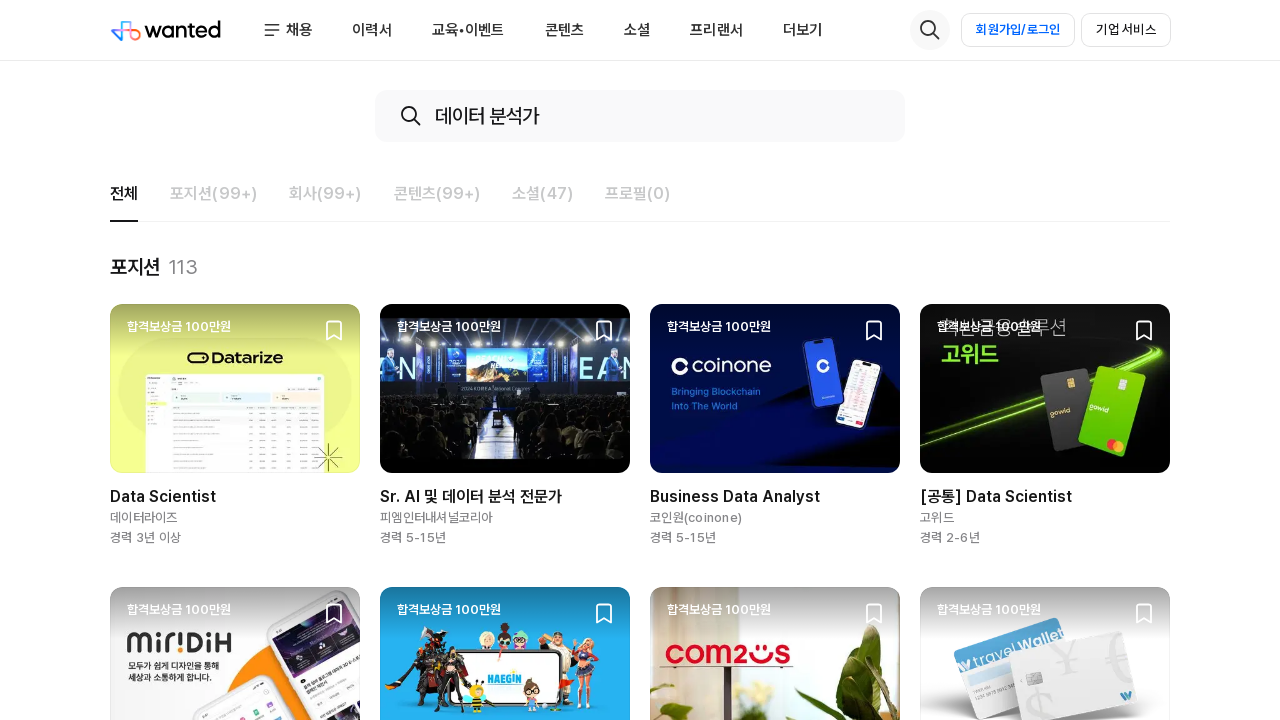

Clicked 'View all positions' button at (640, 360) on xpath=//*[@id="search_tabpanel_overview"]/div[1]/div[3]/button
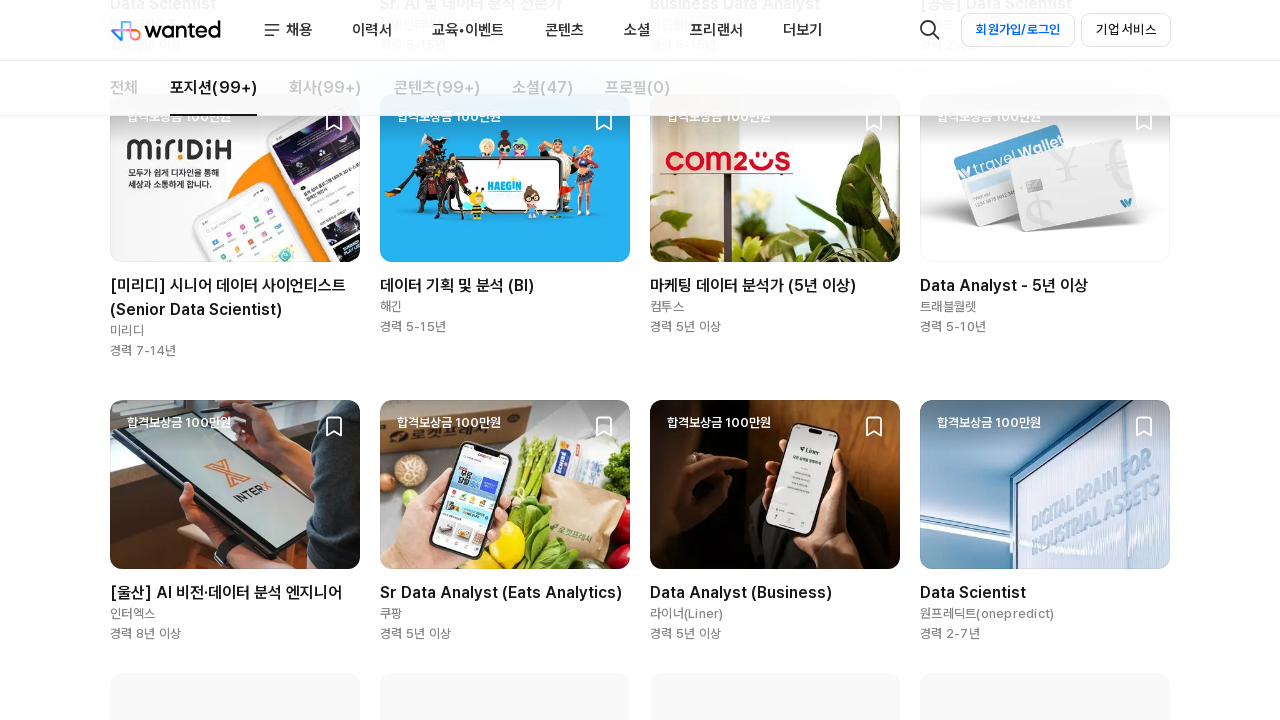

Positions list loaded successfully
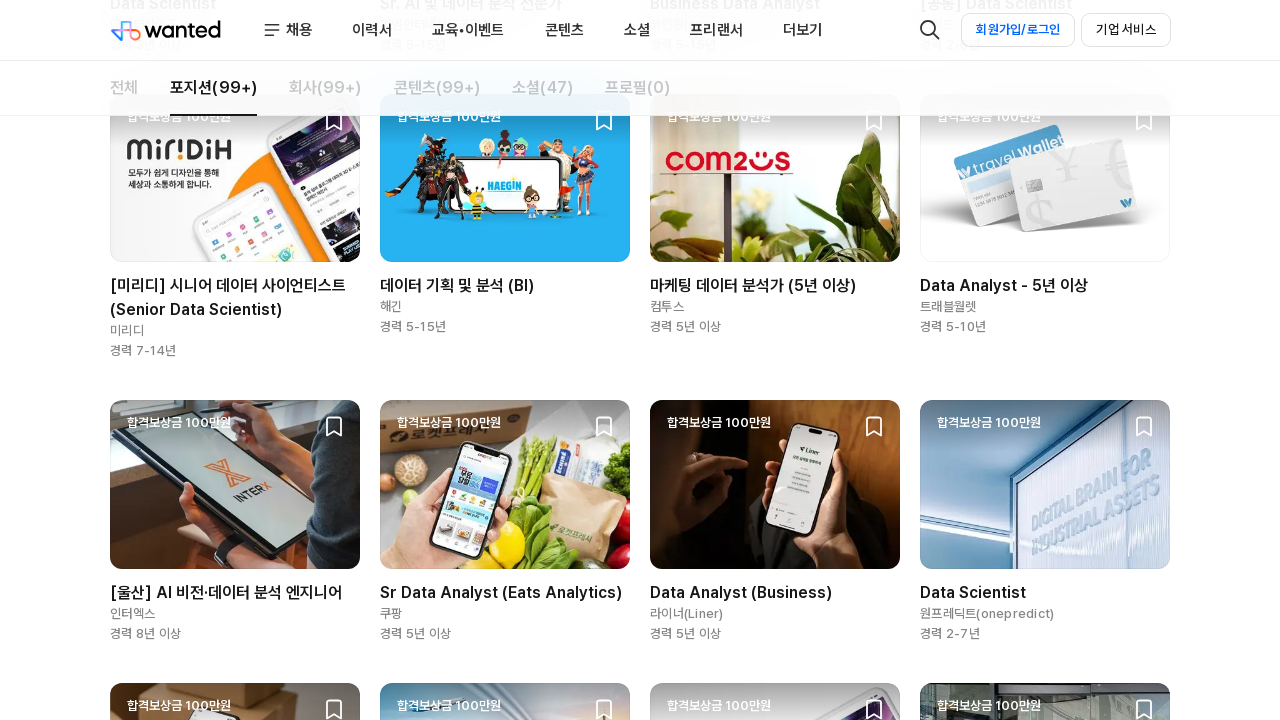

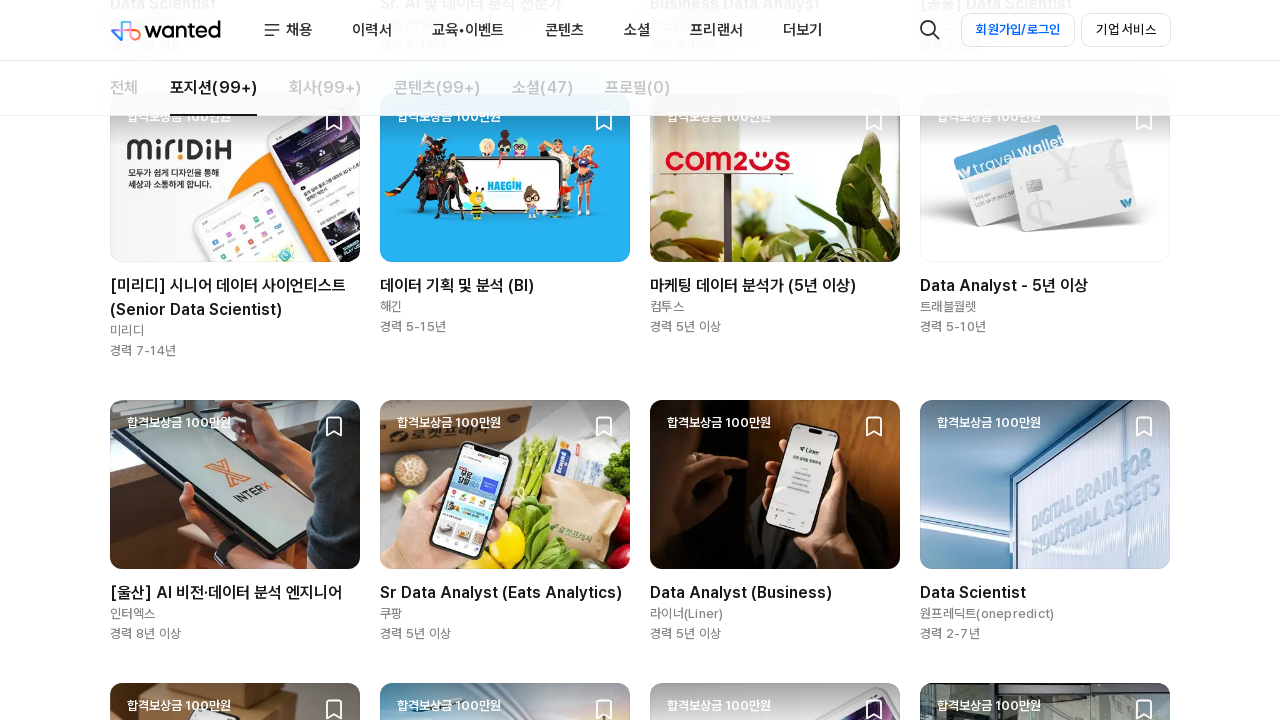